Navigates to a Selenium practice page and retrieves the page title and URL

Starting URL: https://www.tutorialspoint.com/selenium/practice/selenium_automation_practice.php

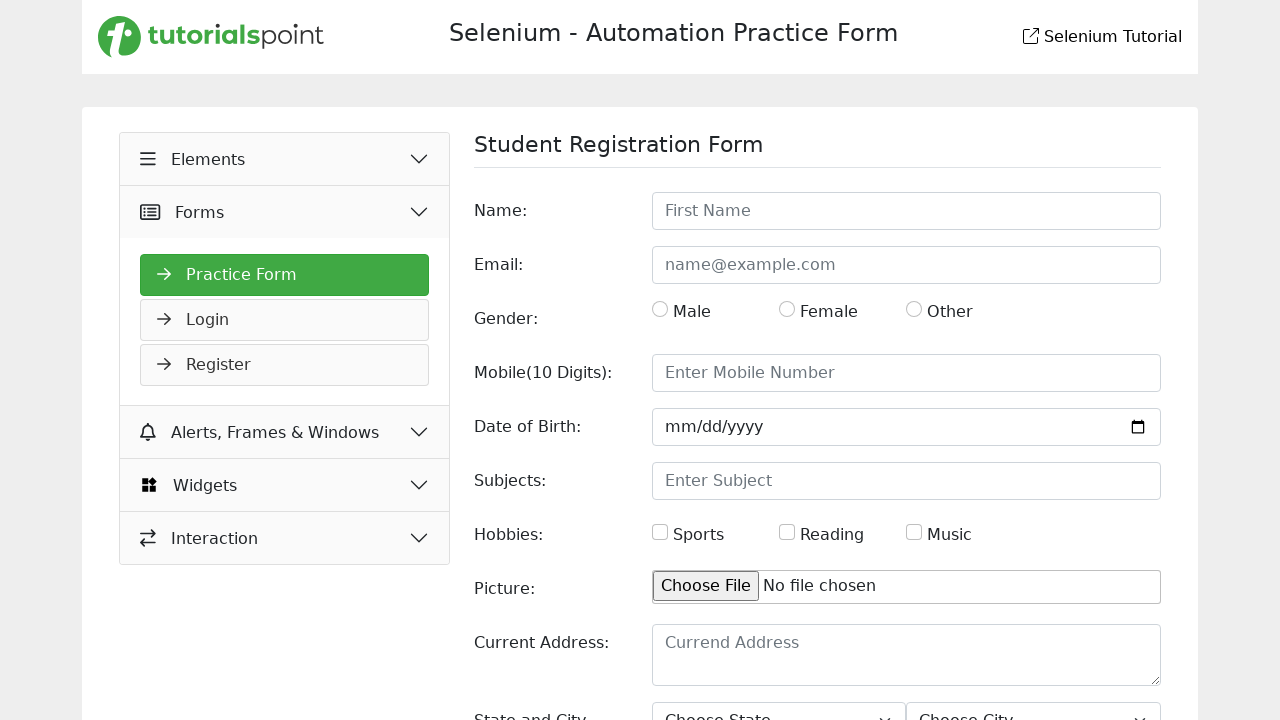

Retrieved page title
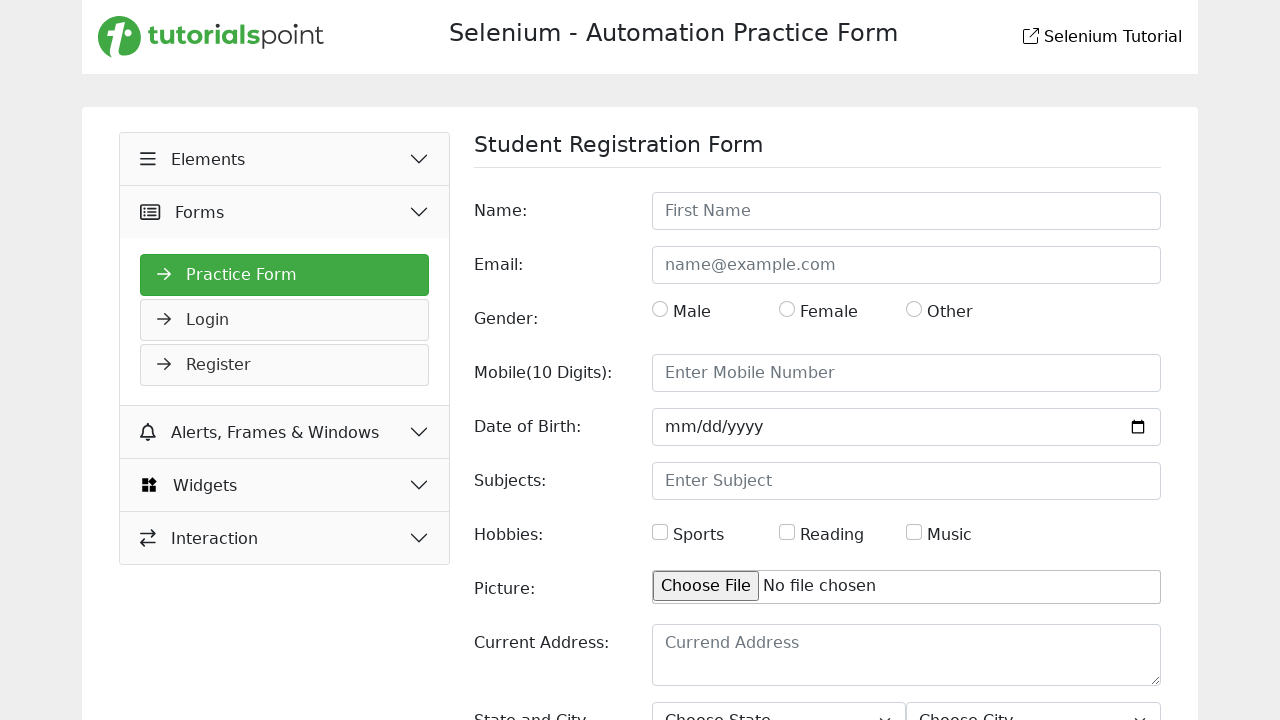

Retrieved current URL
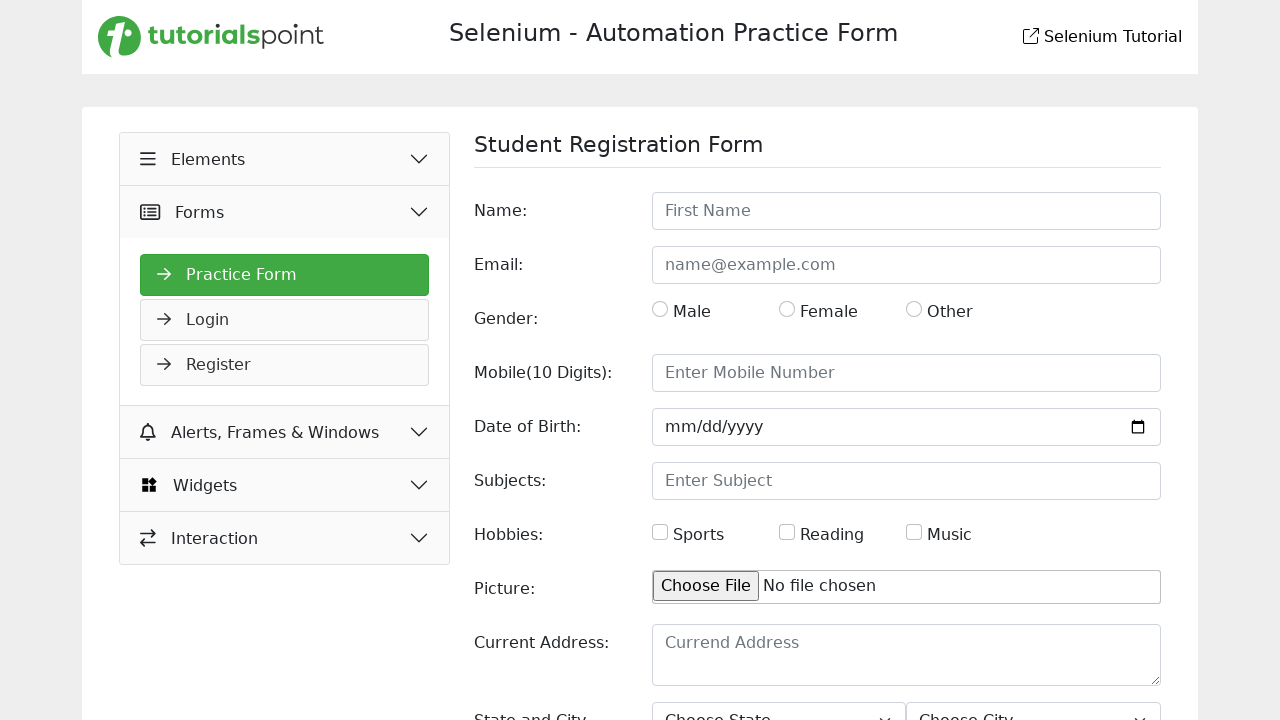

Printed page title: Selenium Practice - Student Registration Form and current URL: https://www.tutorialspoint.com/selenium/practice/selenium_automation_practice.php
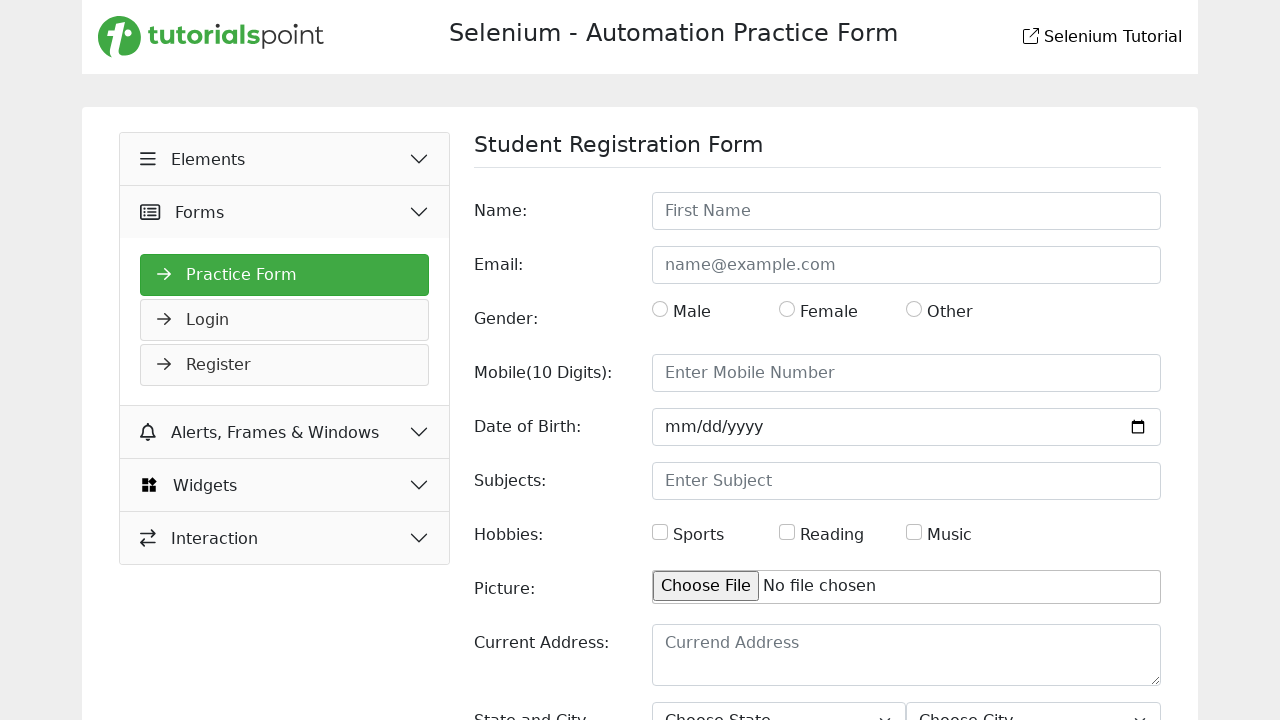

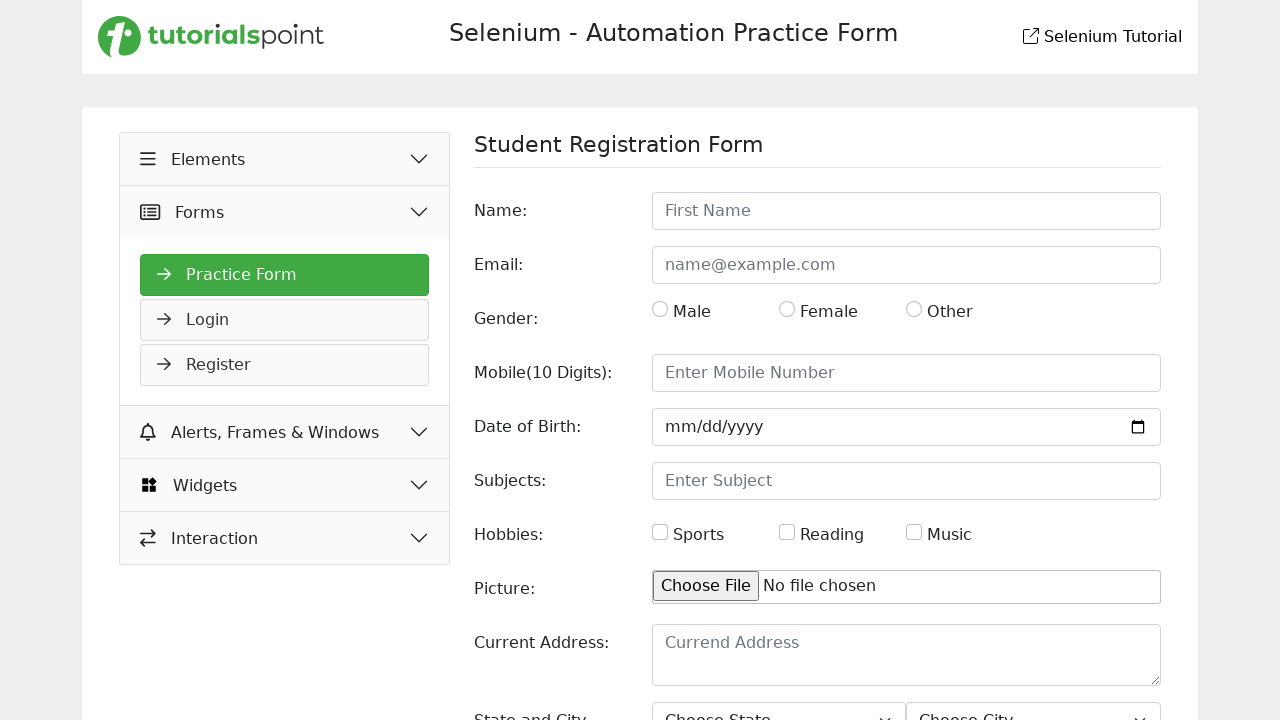